Tests clicking a download link within an iframe on the W3Schools tryit editor page to verify the download functionality works.

Starting URL: https://www.w3schools.com/tags/tryit.asp?filename=tryhtml5_a_download

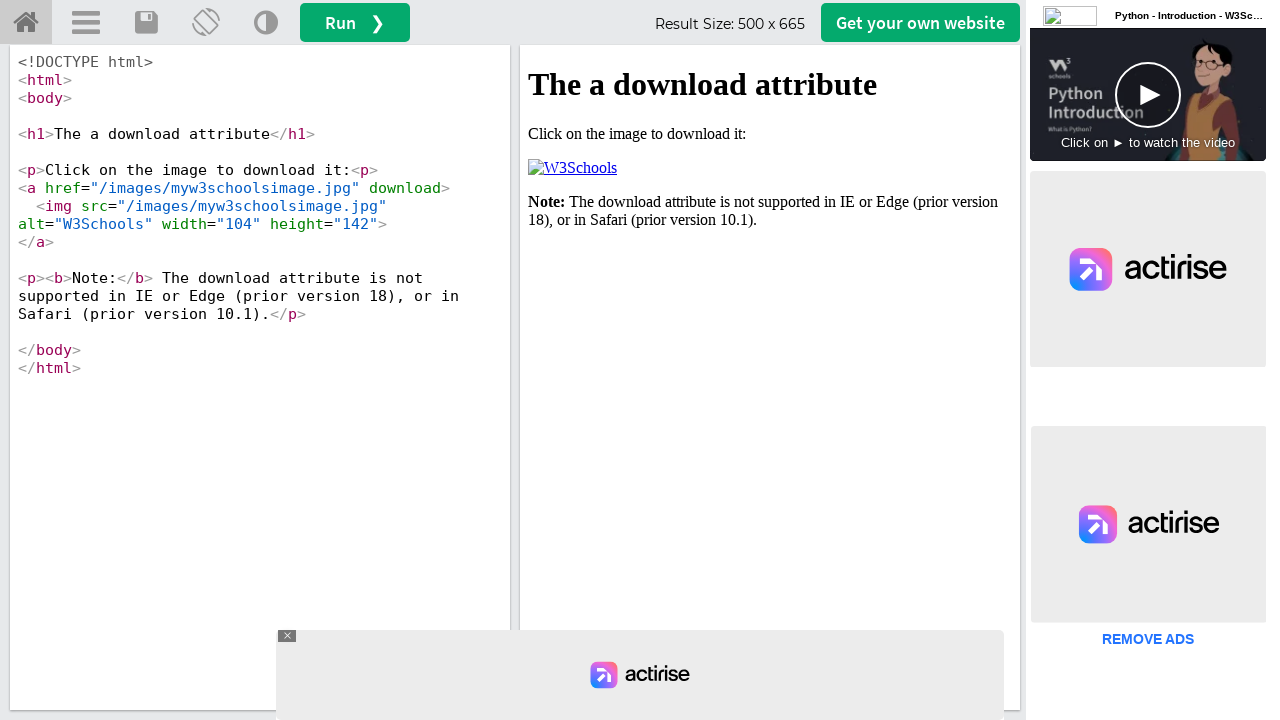

Located iframe with ID 'iframeResult' containing the download link
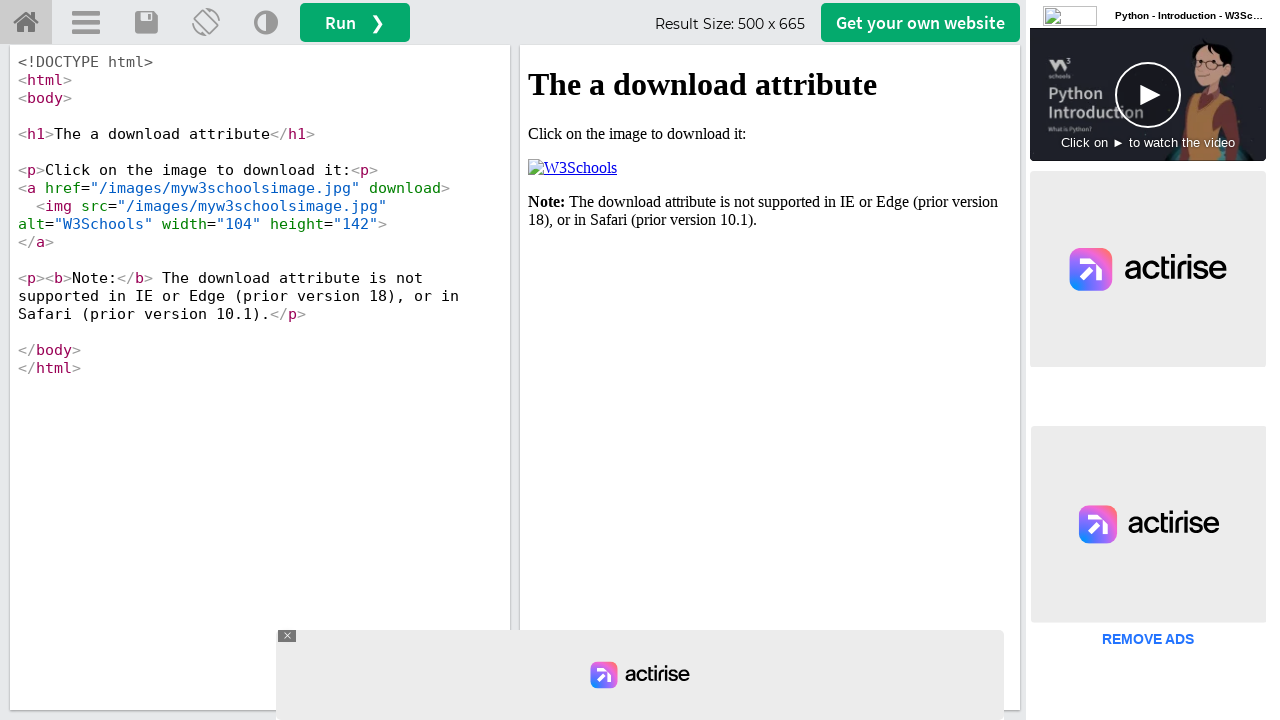

Clicked the download link within the iframe at (572, 168) on #iframeResult >> internal:control=enter-frame >> xpath=/html/body/p[2]/a
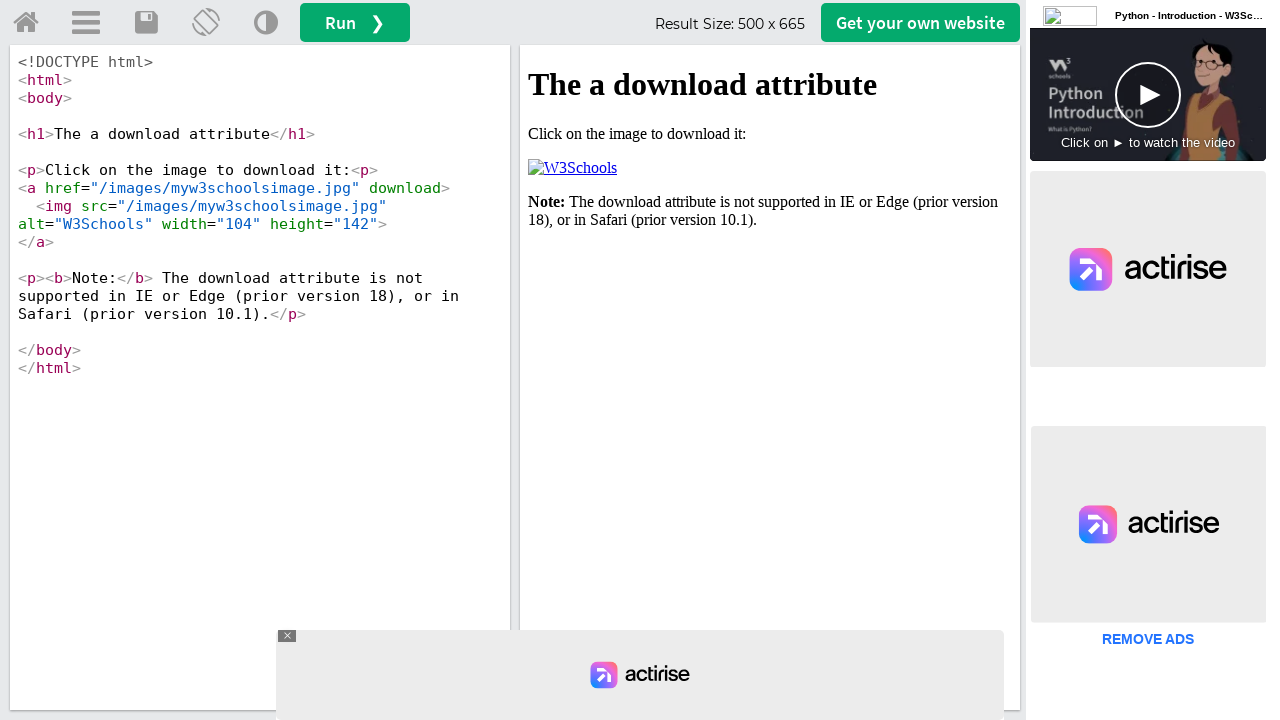

Waited 2 seconds for download to initiate
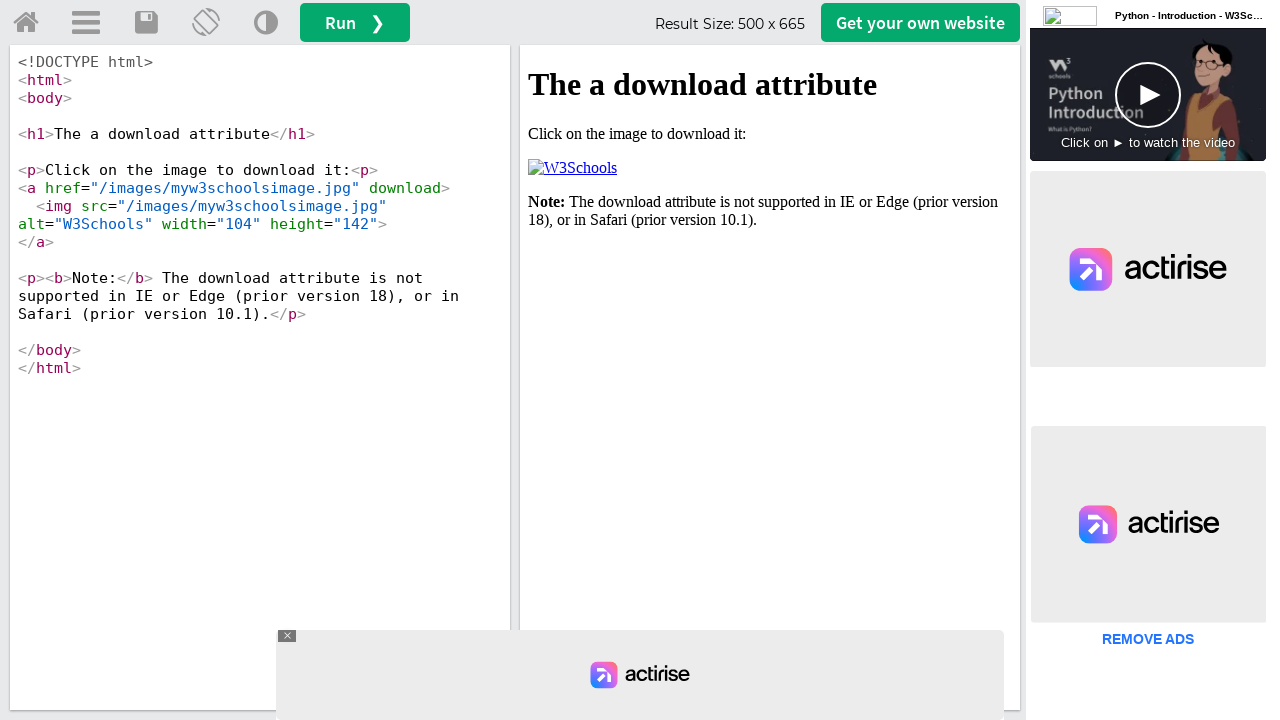

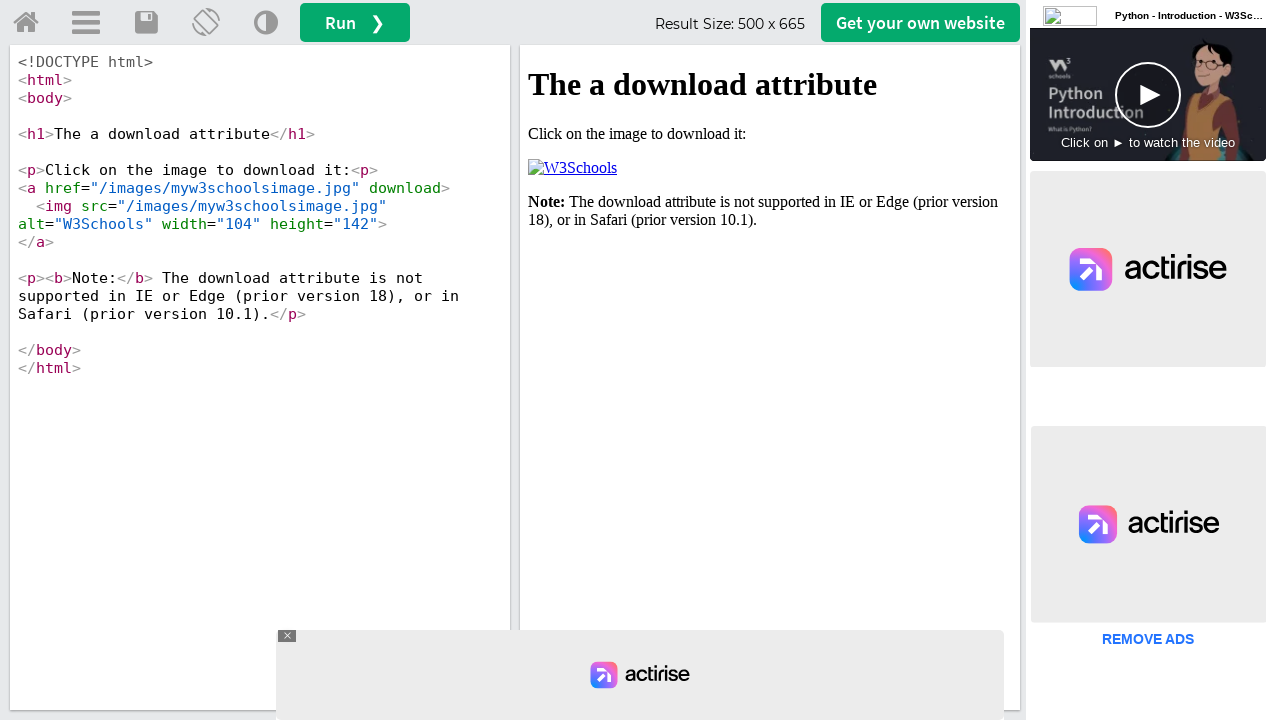